Tests JavaScript alert, confirm, and prompt dialogs by clicking buttons, interacting with the dialogs, and verifying the result messages

Starting URL: https://the-internet.herokuapp.com/javascript_alerts

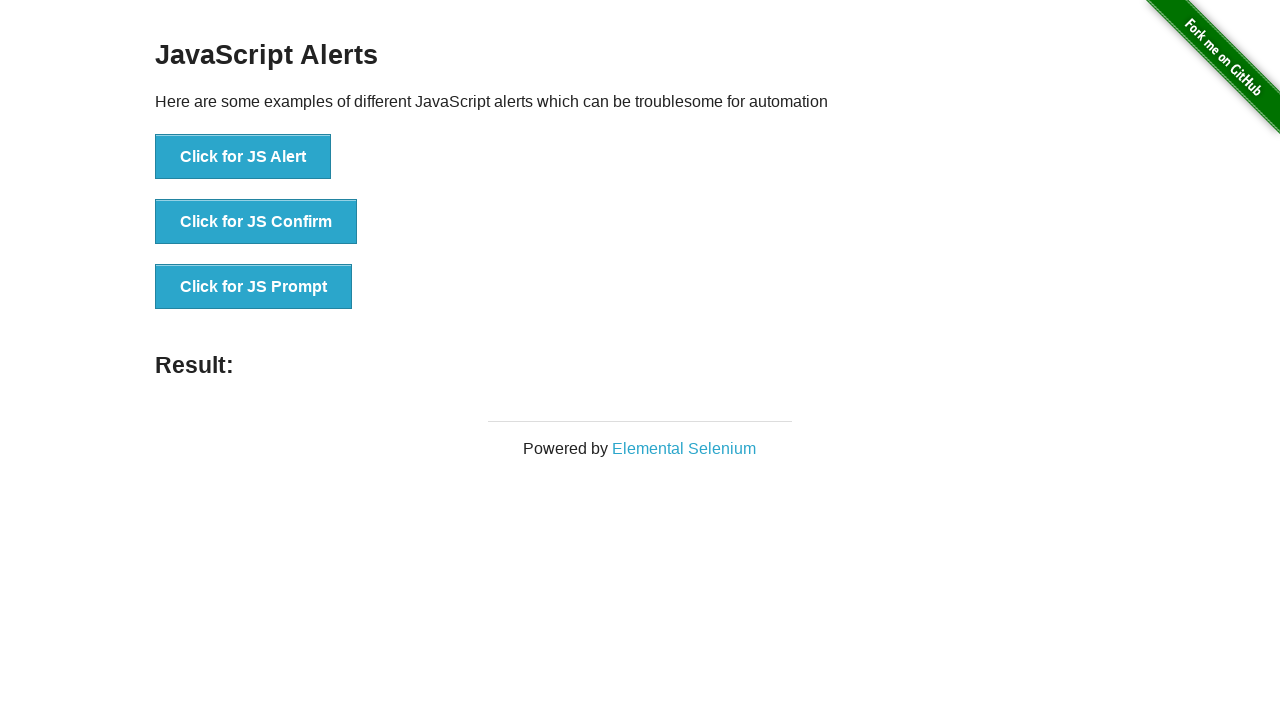

Set up dialog handler to accept JS Alert
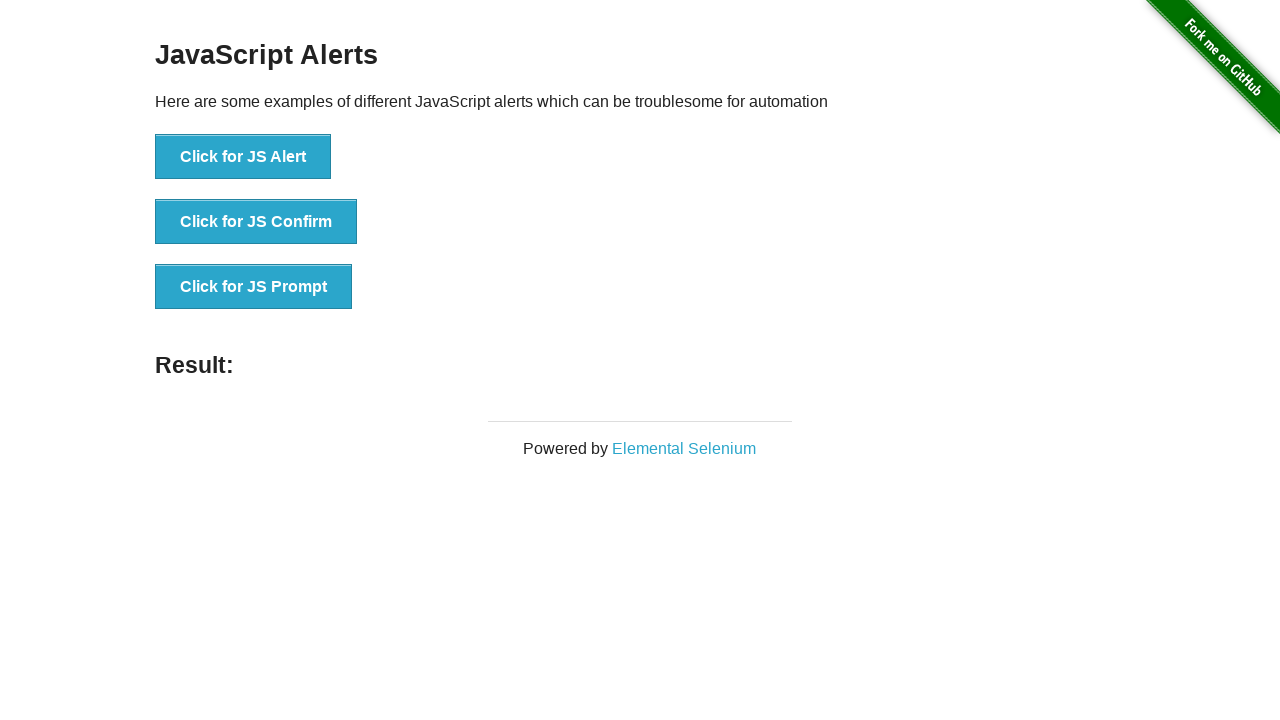

Clicked button to trigger JS Alert dialog at (243, 157) on xpath=//button[text()='Click for JS Alert']
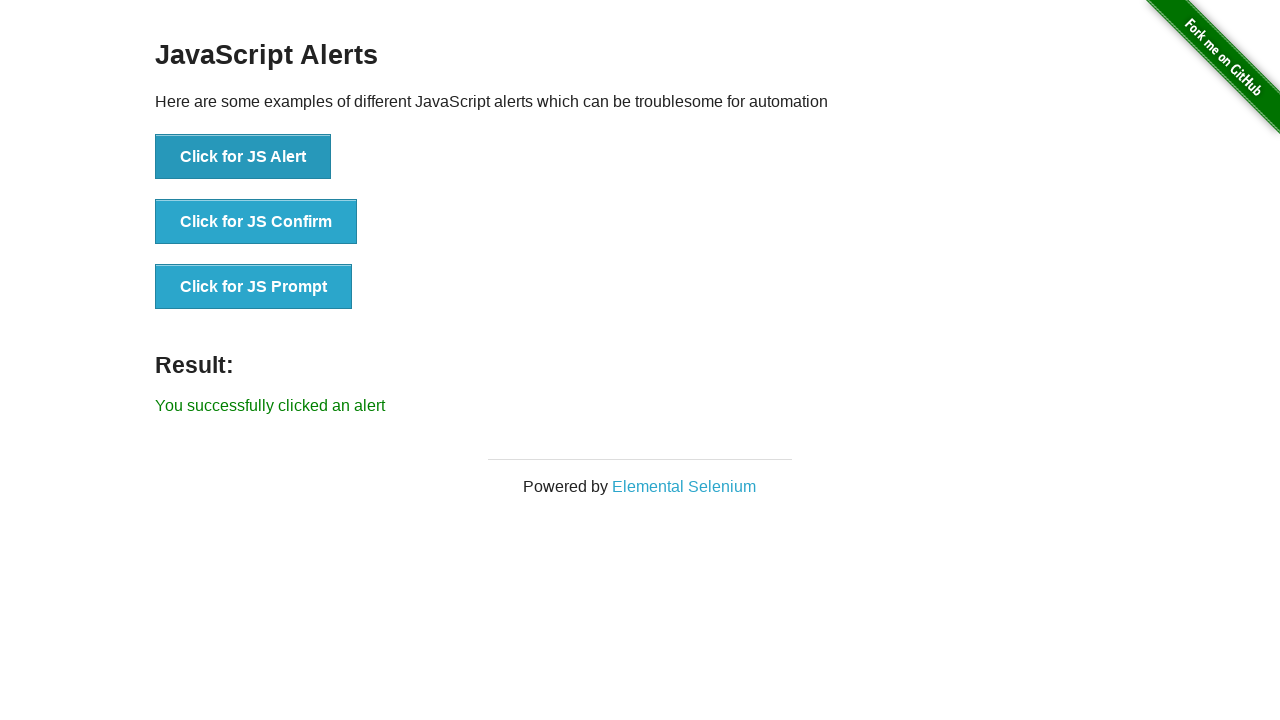

Alert result message displayed
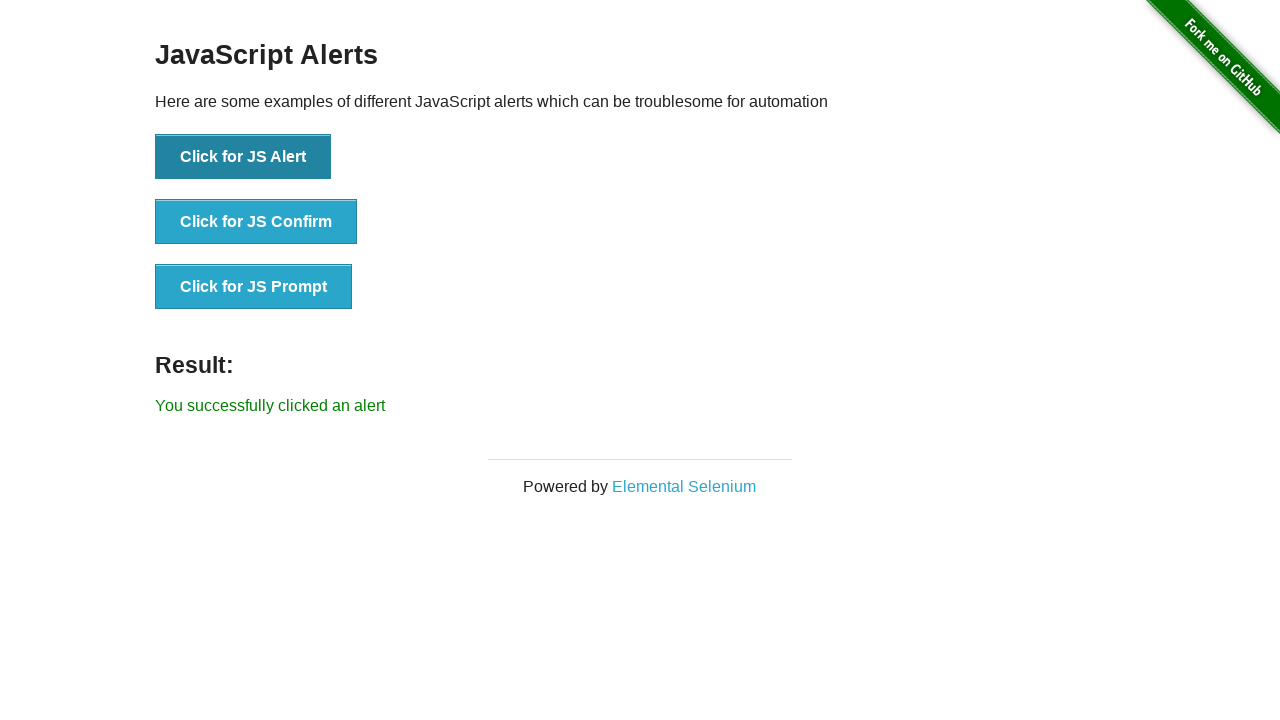

Set up dialog handler to dismiss JS Confirm
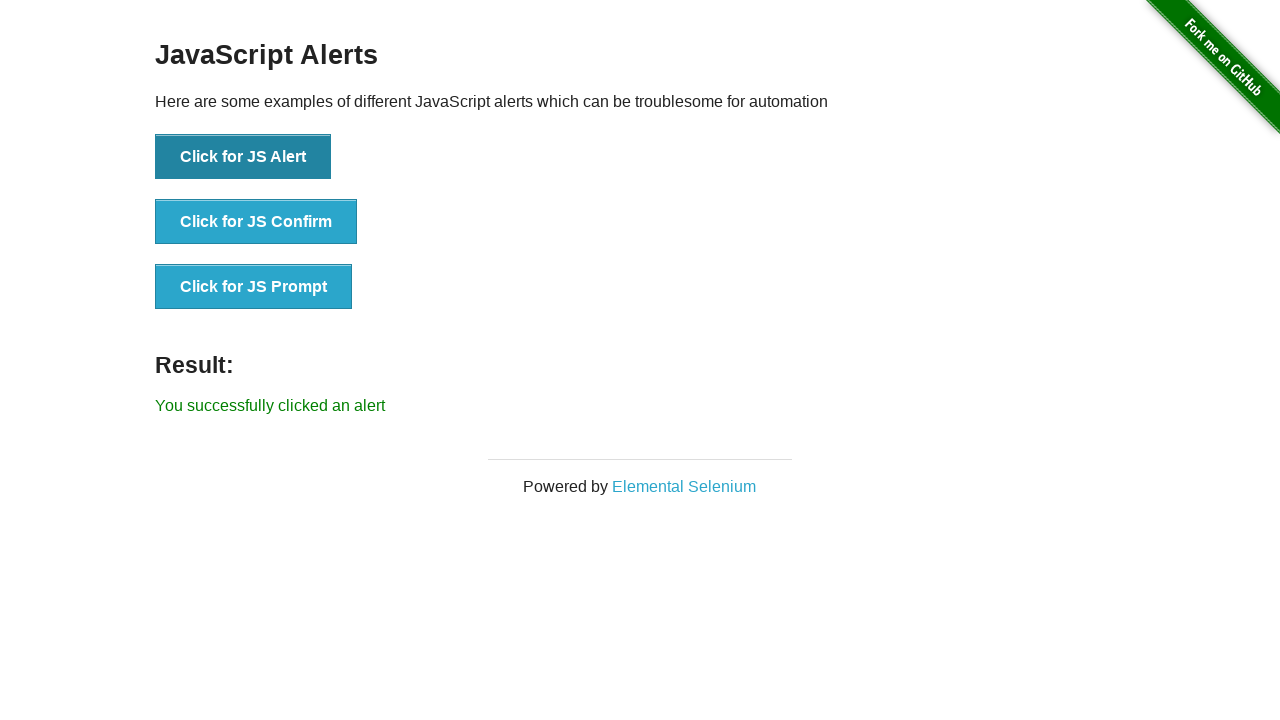

Clicked button to trigger JS Confirm dialog at (256, 222) on xpath=//button[text()='Click for JS Confirm']
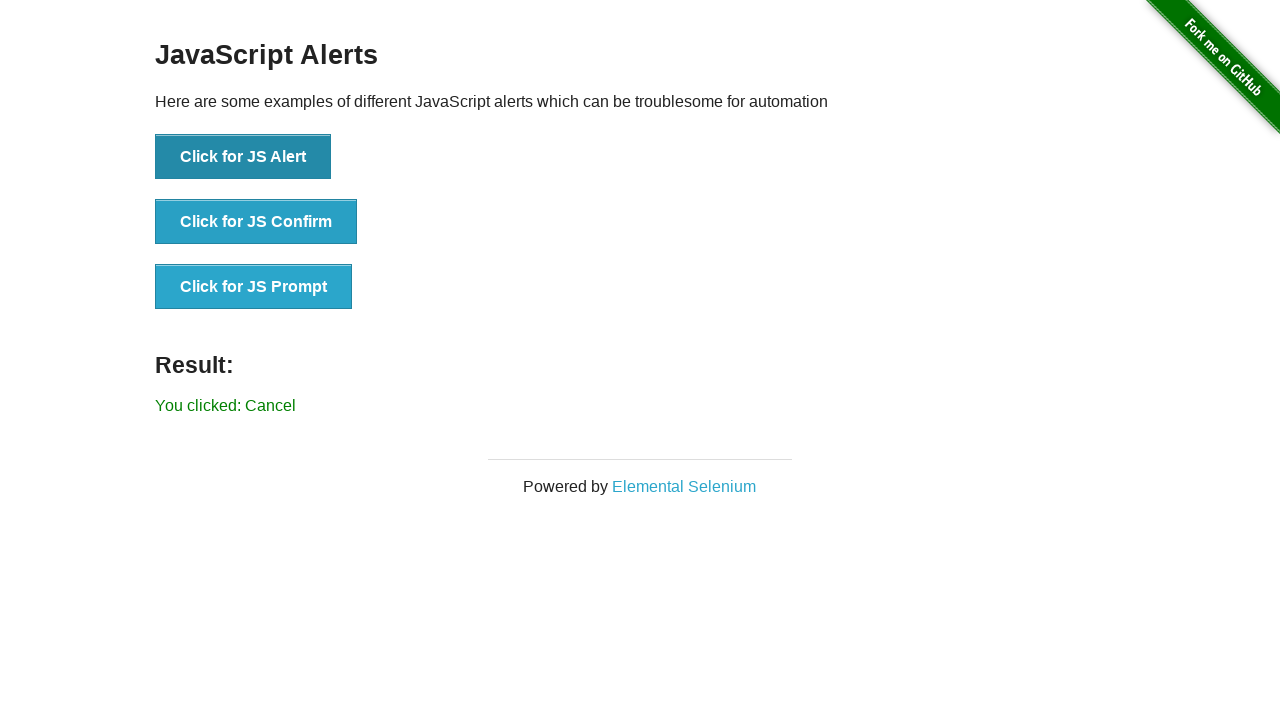

Confirm result message shows 'Cancel' (dialog dismissed)
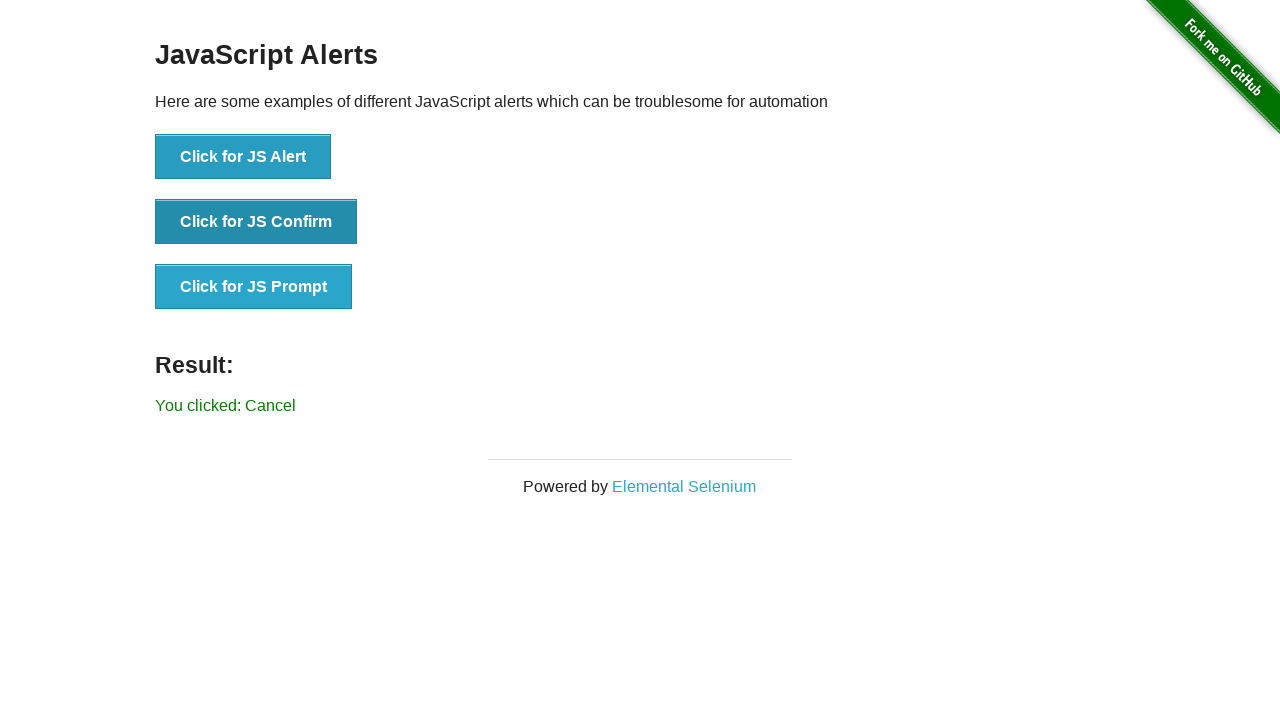

Set up dialog handler to accept JS Prompt with text 'Test Selenium'
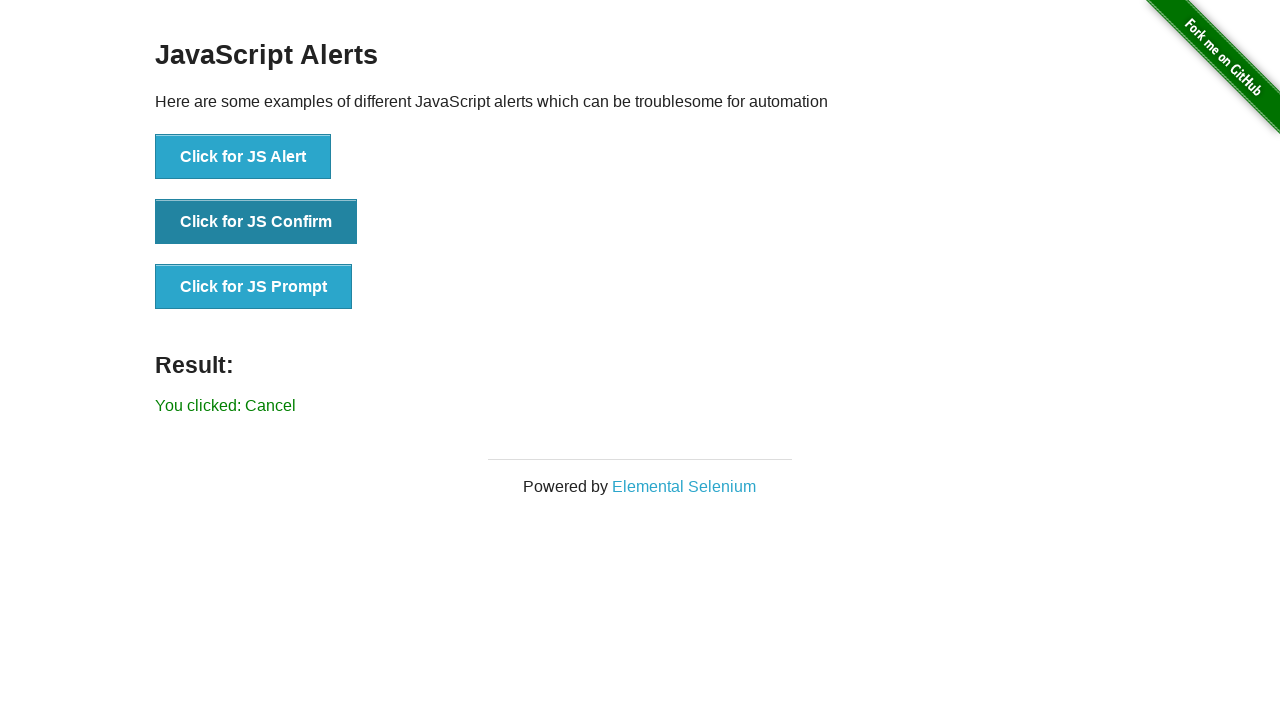

Clicked button to trigger JS Prompt dialog at (254, 287) on xpath=//button[text()='Click for JS Prompt']
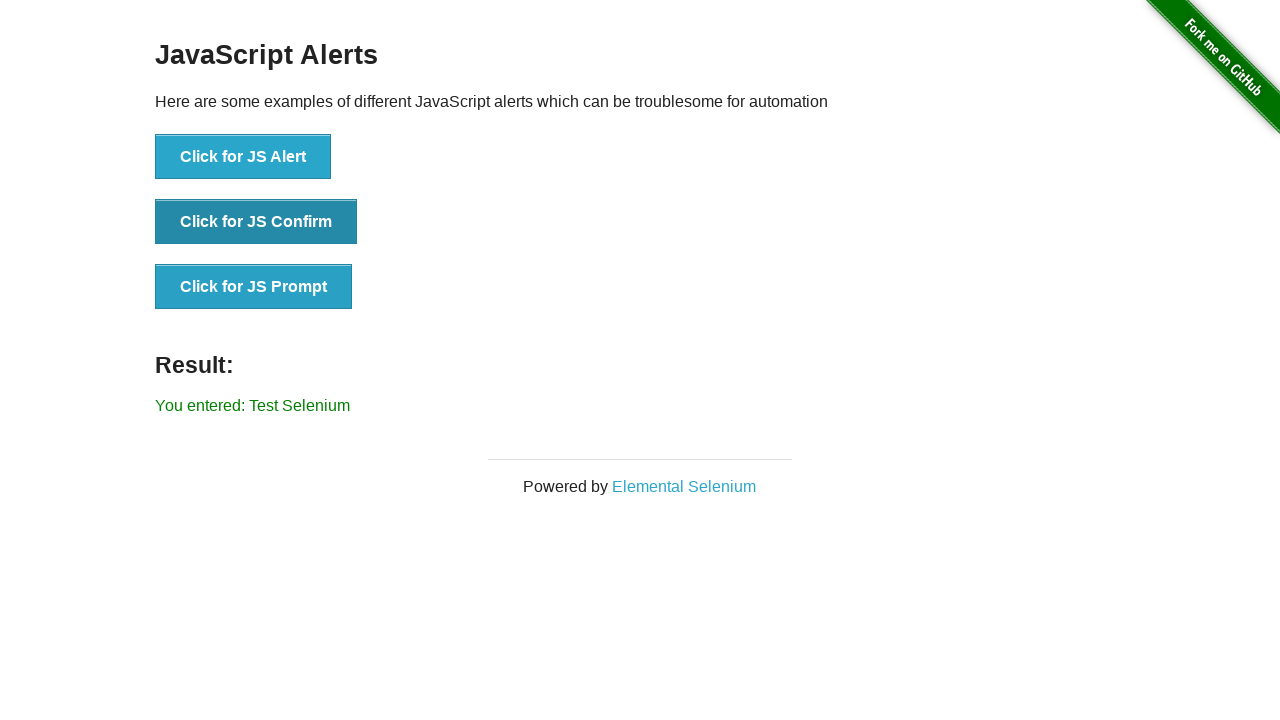

Prompt result message shows entered text 'Test Selenium'
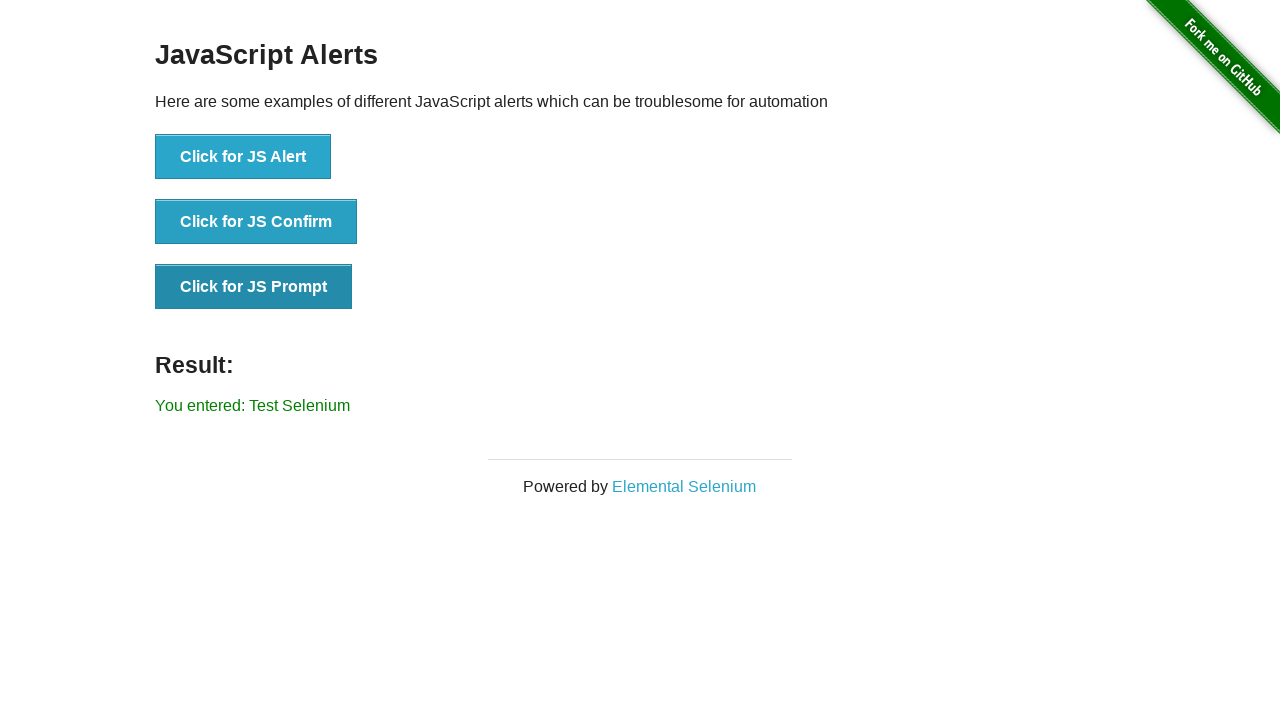

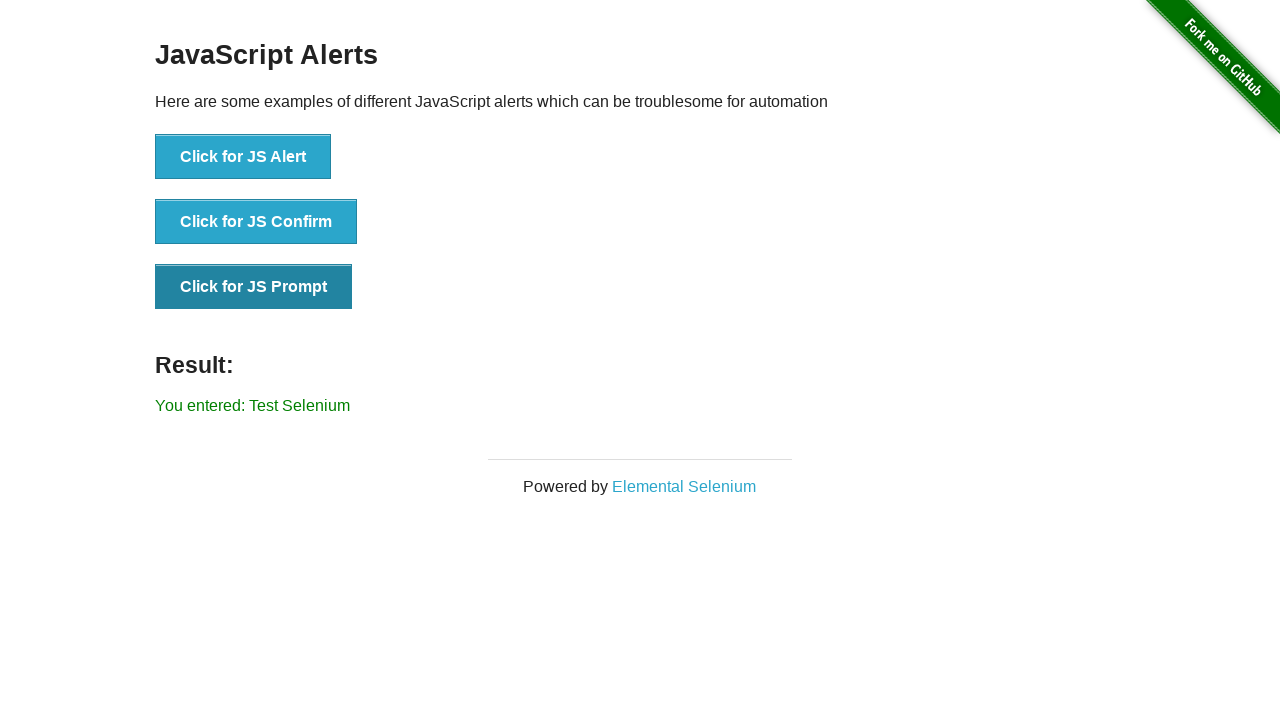